Tests a medical GFR (glomerular filtration rate) calculator by entering patient data (age, sex, creatinine, race, mass, height) and verifying the calculated results for different formulas (MDRD, CKD-EPI, CGE, Schwartz).

Starting URL: https://bymed.top/calc/%D1%81%D0%BA%D1%84-2148

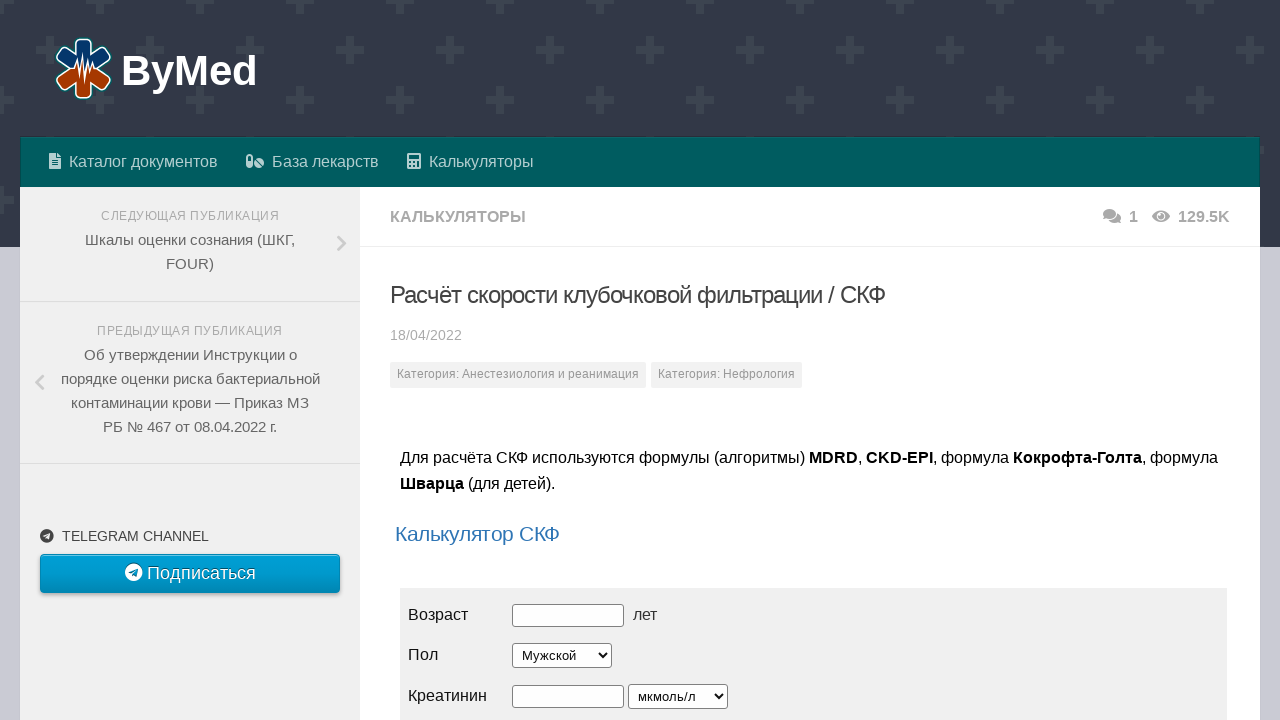

Located iframe containing GFR calculator
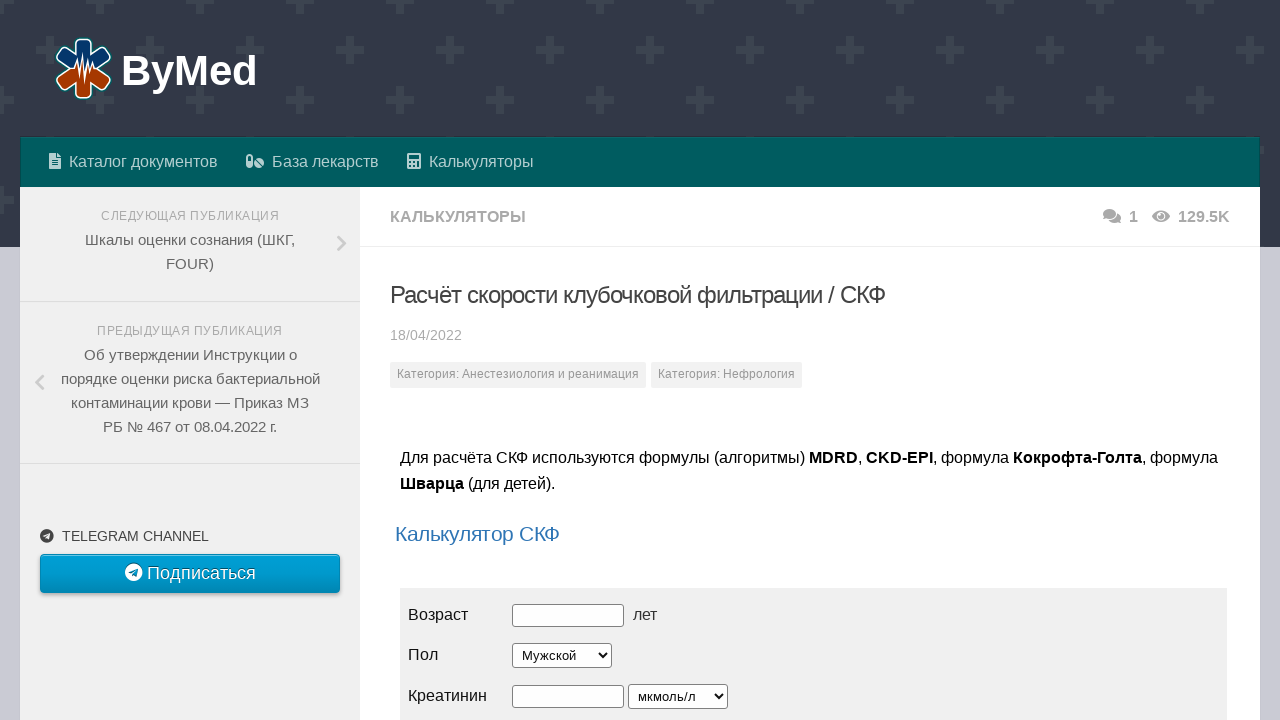

Entered patient age: 18 years on iframe[src] >> internal:control=enter-frame >> #age
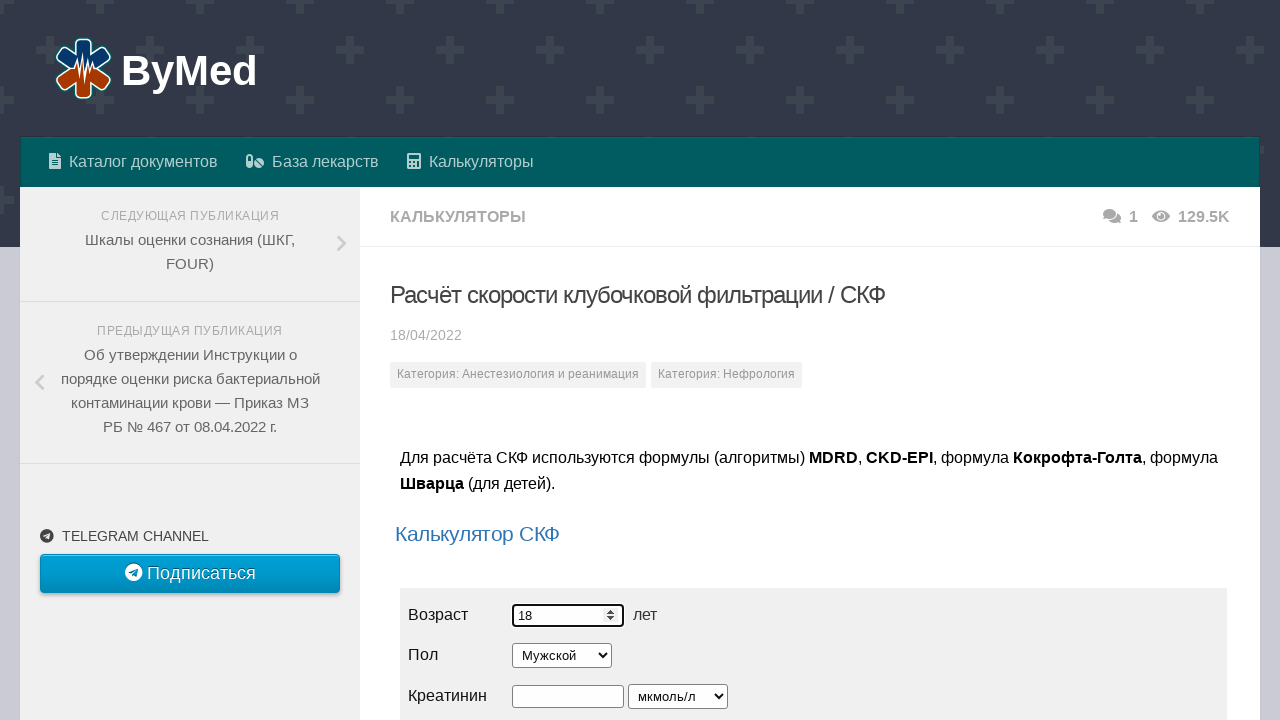

Selected patient sex: Female on iframe[src] >> internal:control=enter-frame >> #sex
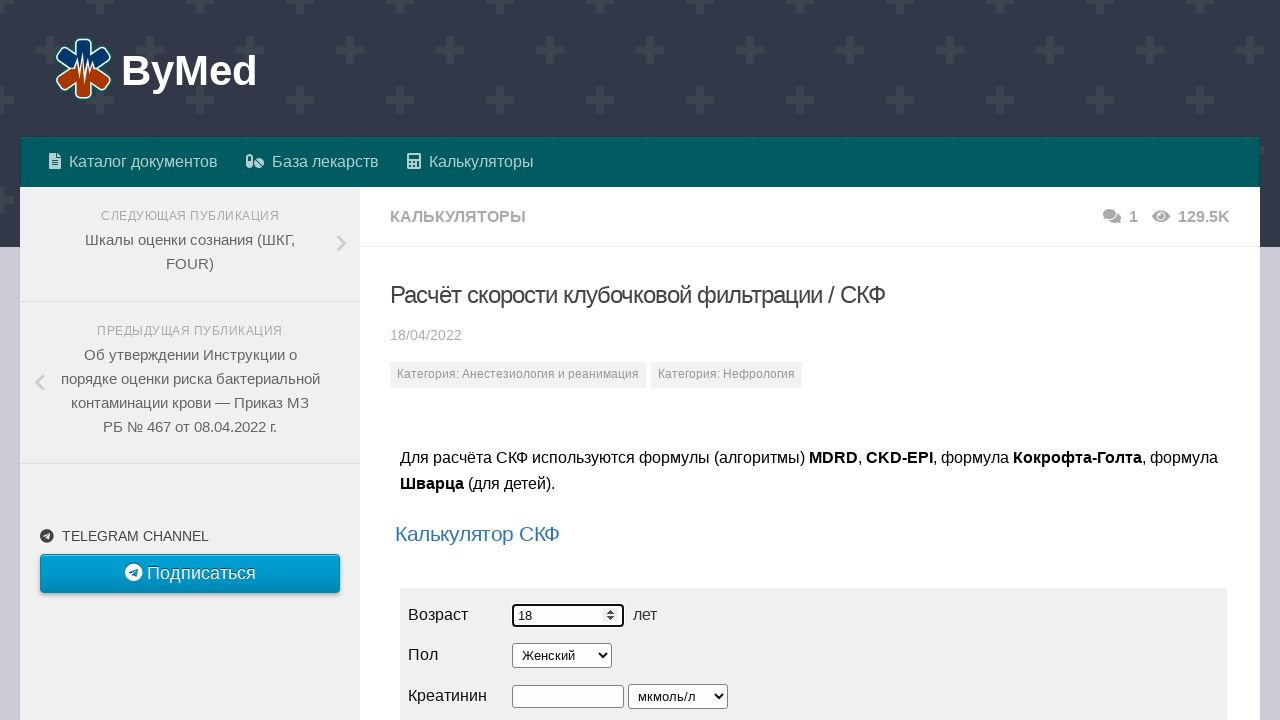

Entered creatinine value: 98 on iframe[src] >> internal:control=enter-frame >> #cr
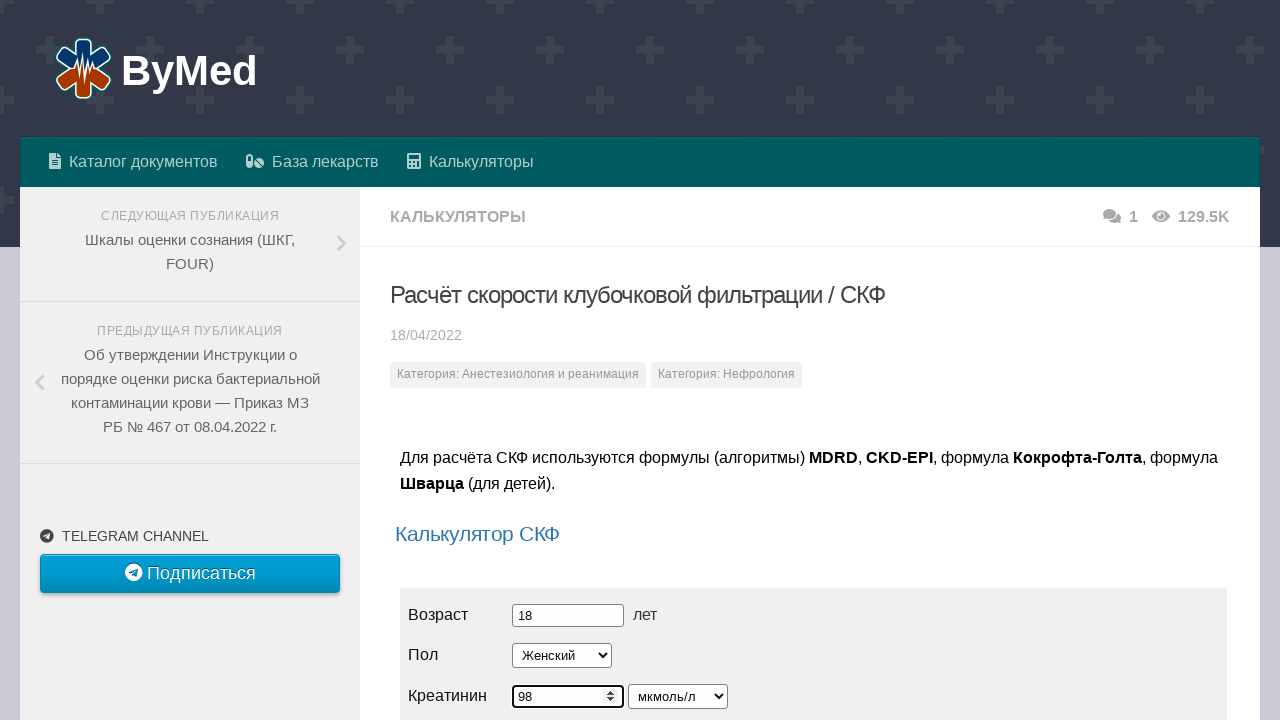

Selected creatinine unit: mcmol/L on iframe[src] >> internal:control=enter-frame >> #cr-size
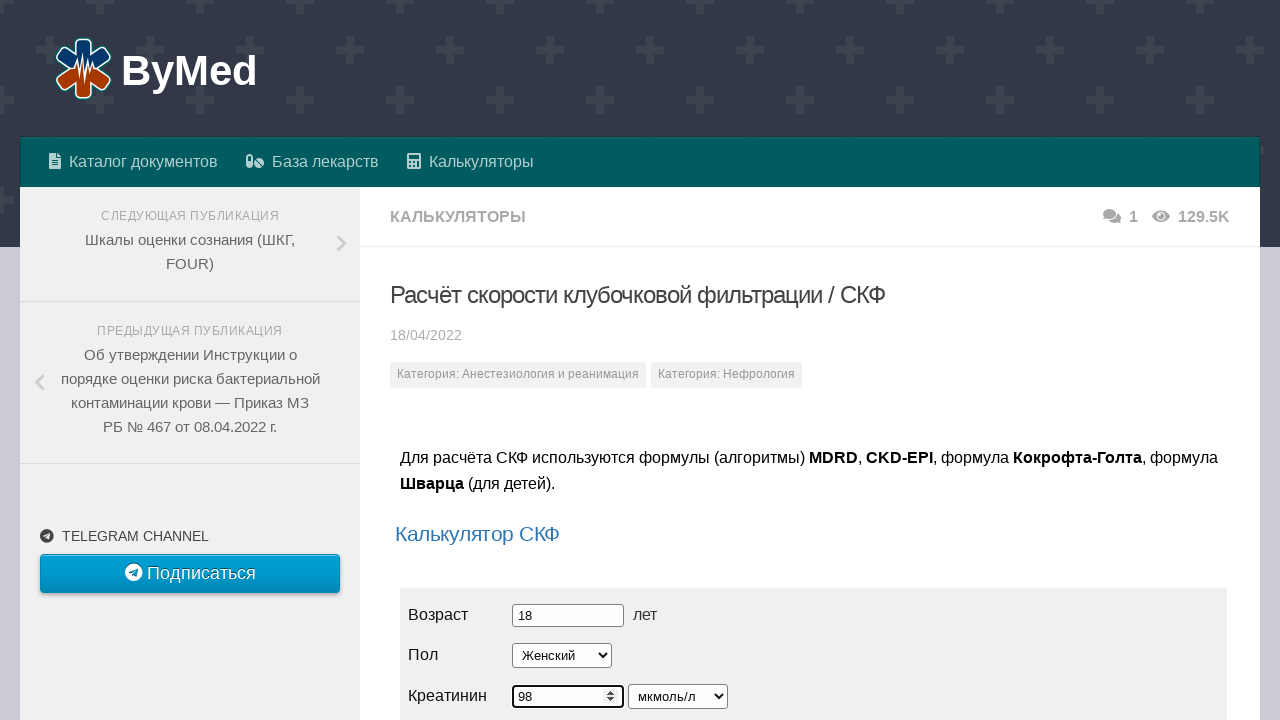

Selected patient race: Other on iframe[src] >> internal:control=enter-frame >> #race
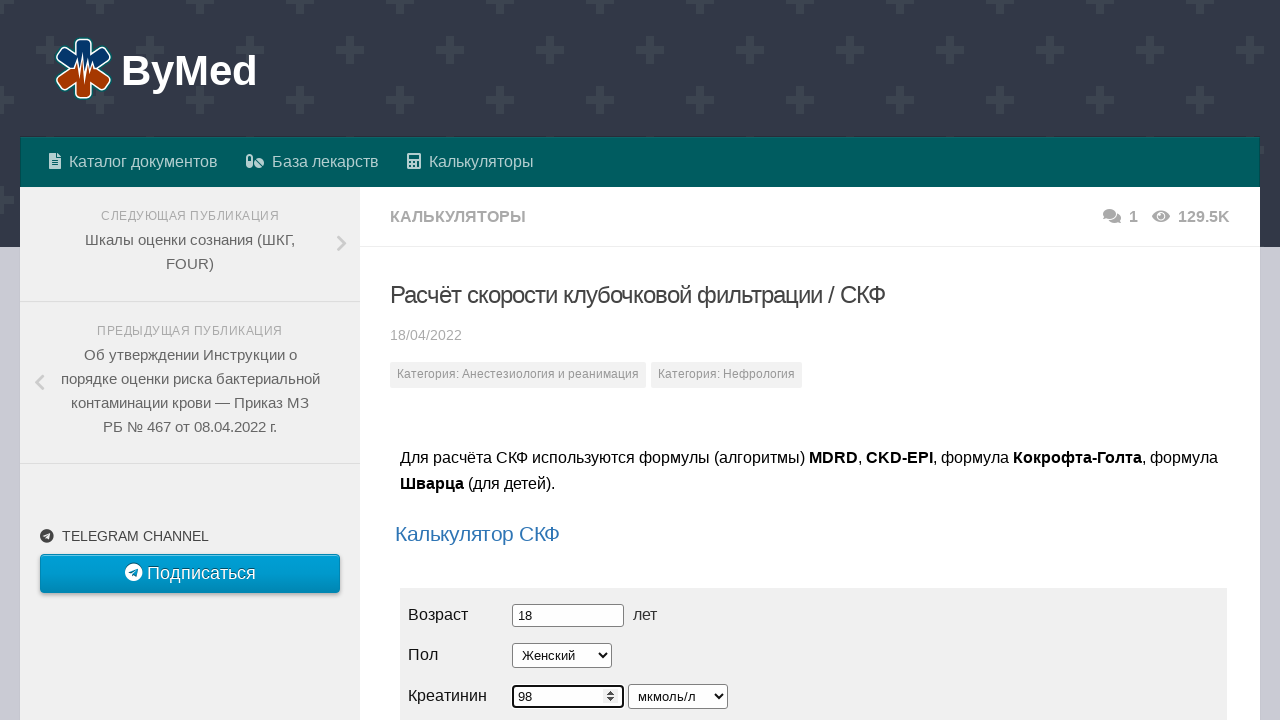

Entered patient mass/weight: 60 kg on iframe[src] >> internal:control=enter-frame >> #mass
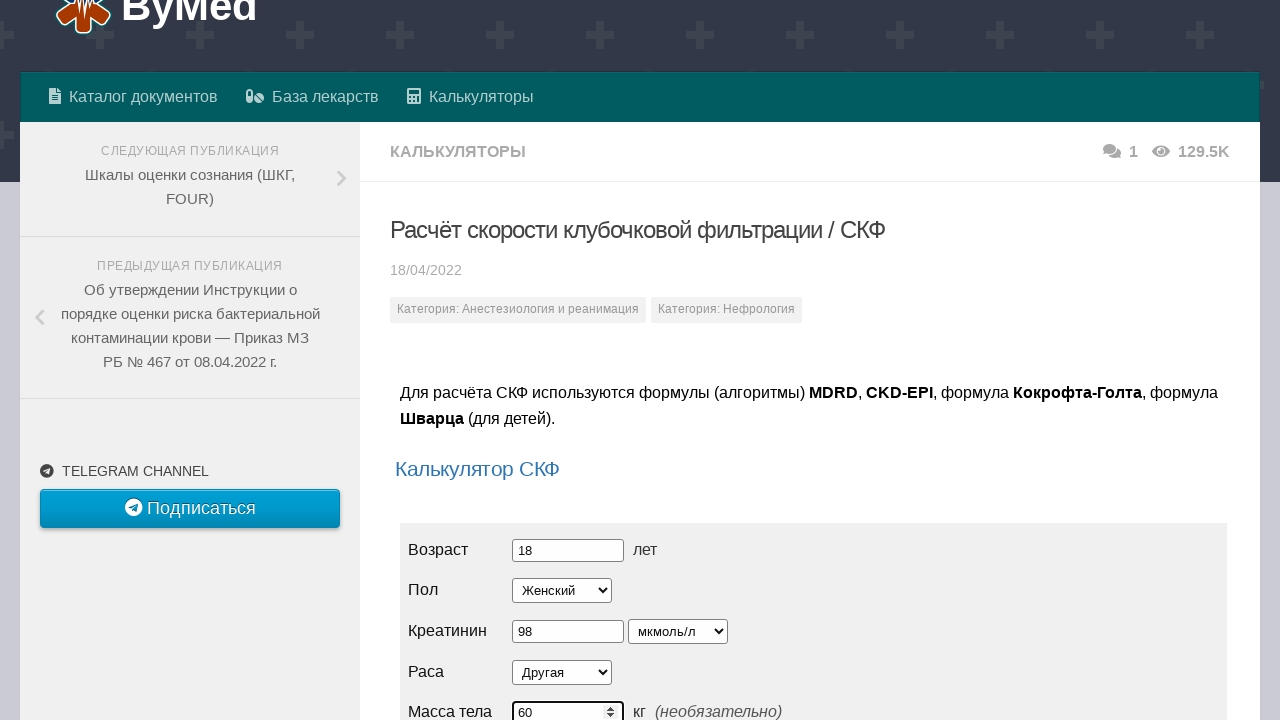

Entered patient height: 156 cm on iframe[src] >> internal:control=enter-frame >> #grow
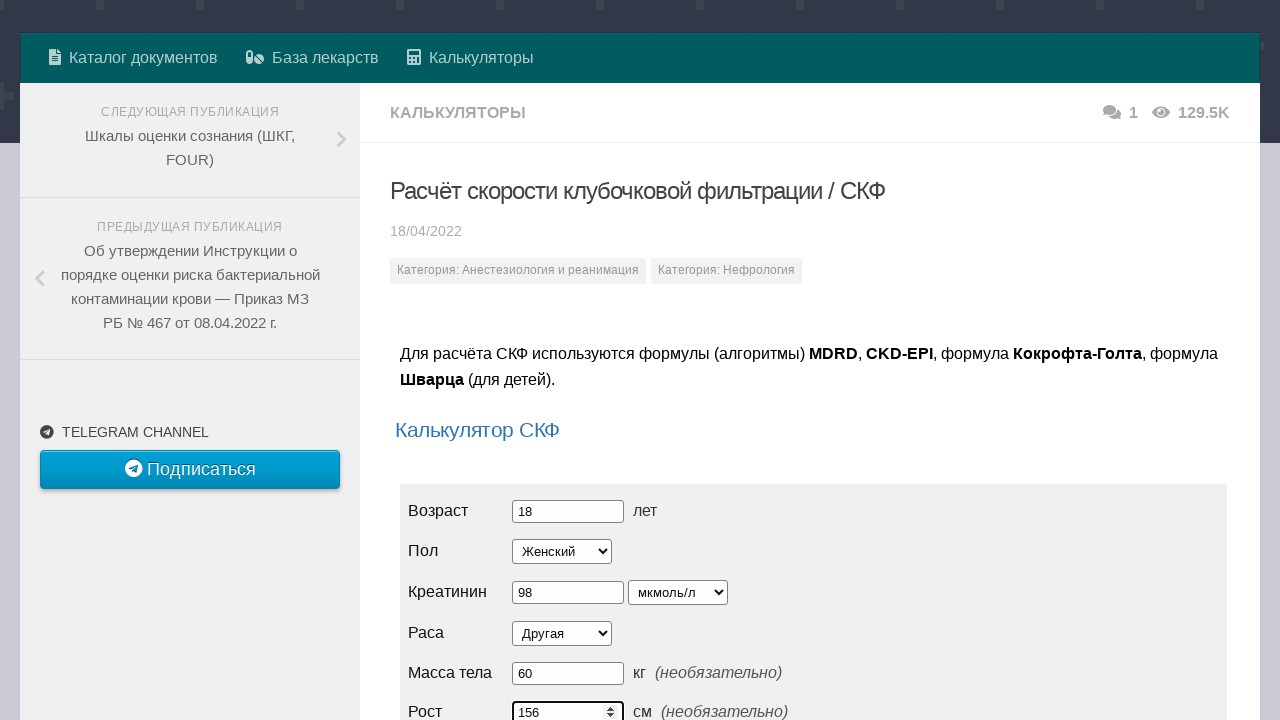

Clicked calculate button to compute GFR results at (455, 361) on iframe[src] >> internal:control=enter-frame >> button:text('Рассчитать')
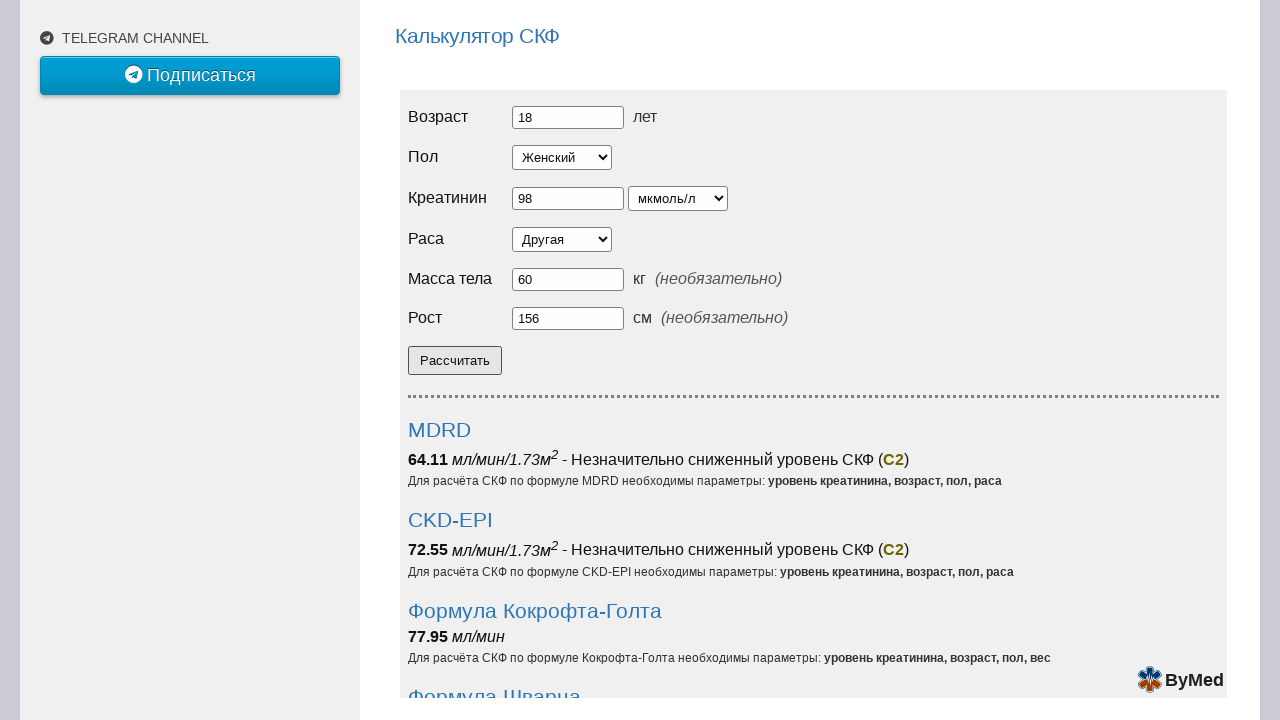

MDRD result loaded and displayed
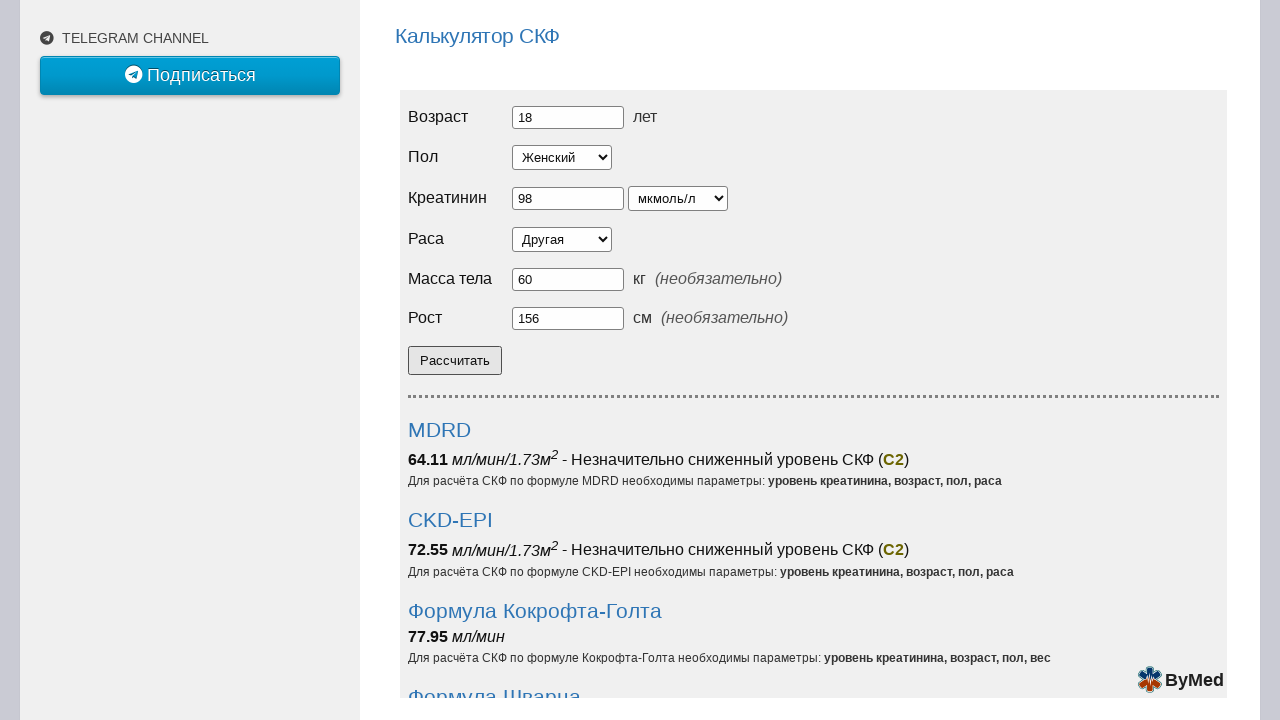

Verified MDRD formula result: 64.11
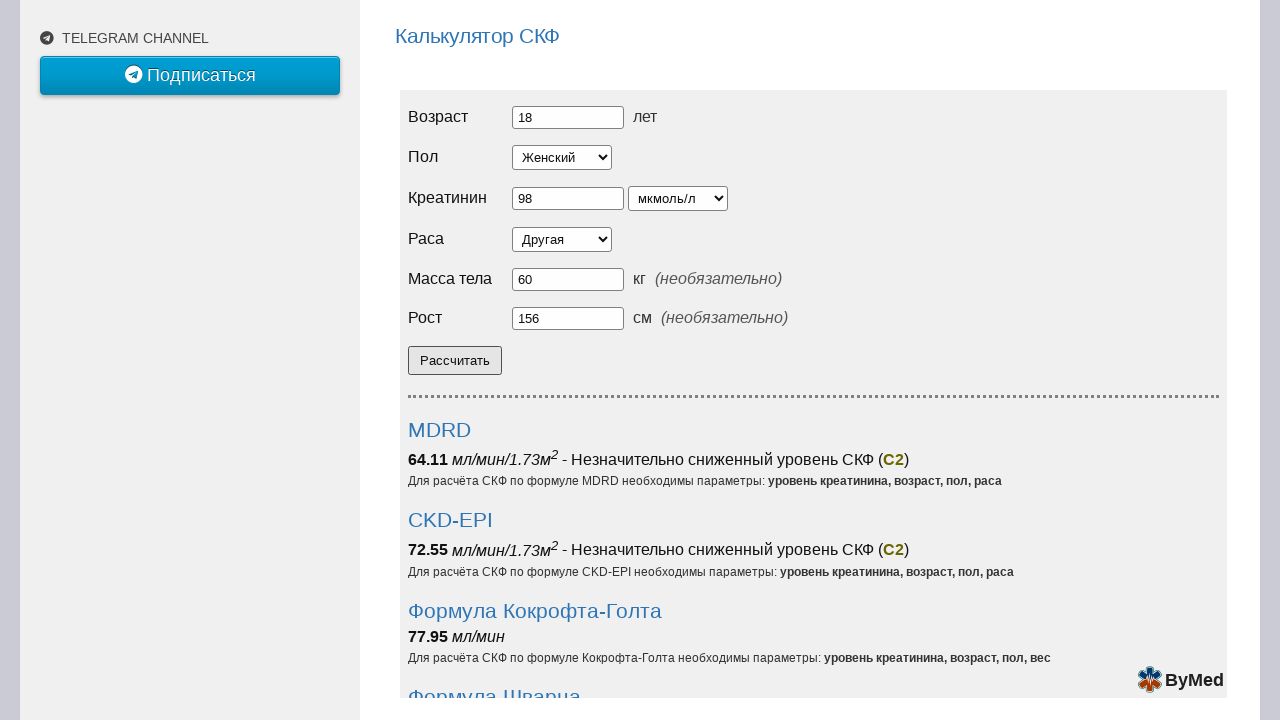

Verified CKD-EPI formula result: 72.55
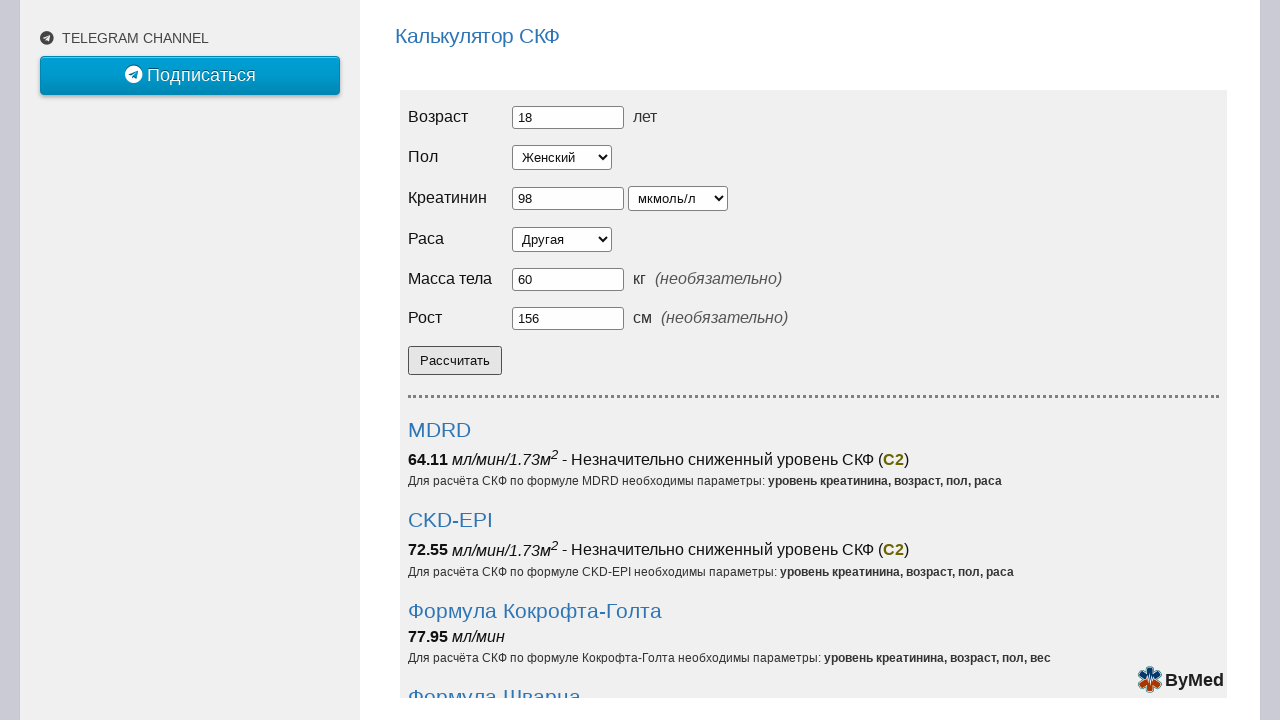

Verified CGE formula result: 77.95
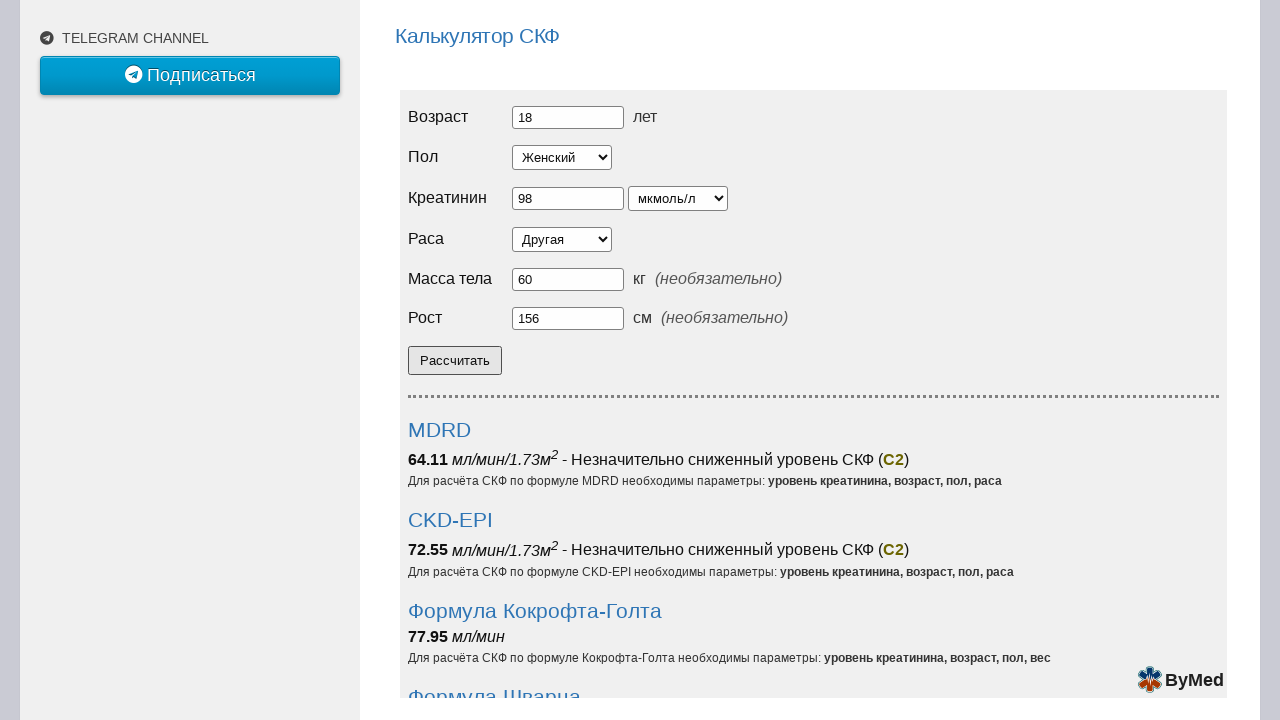

Verified Schwartz formula result: 78
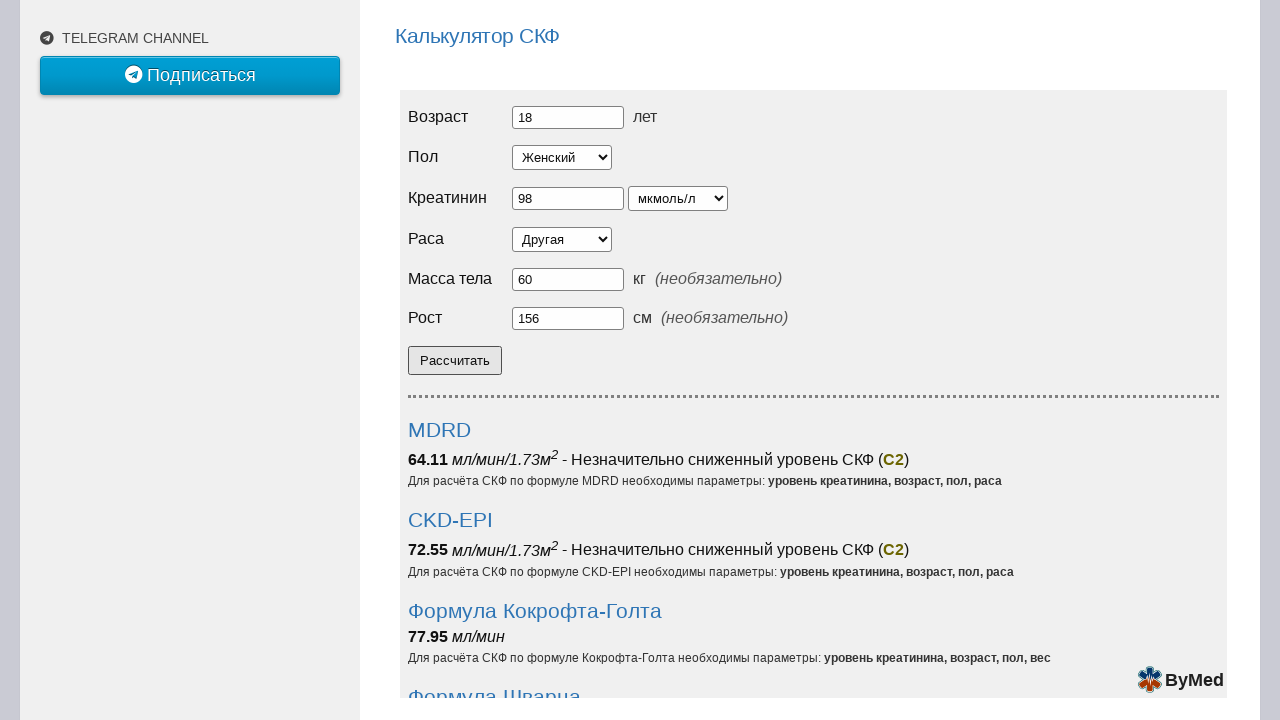

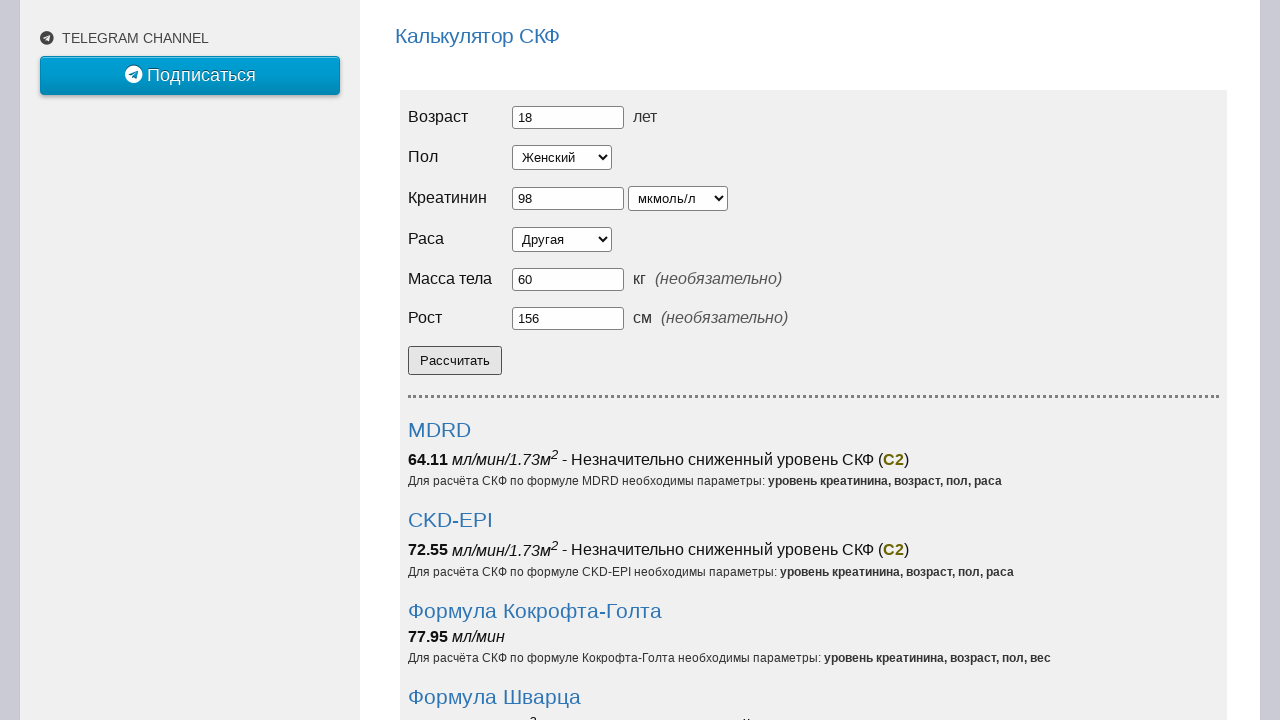